Tests that trailing tabs and spaces are trimmed from todo text when saving.

Starting URL: https://todomvc.com/examples/typescript-angular/#/

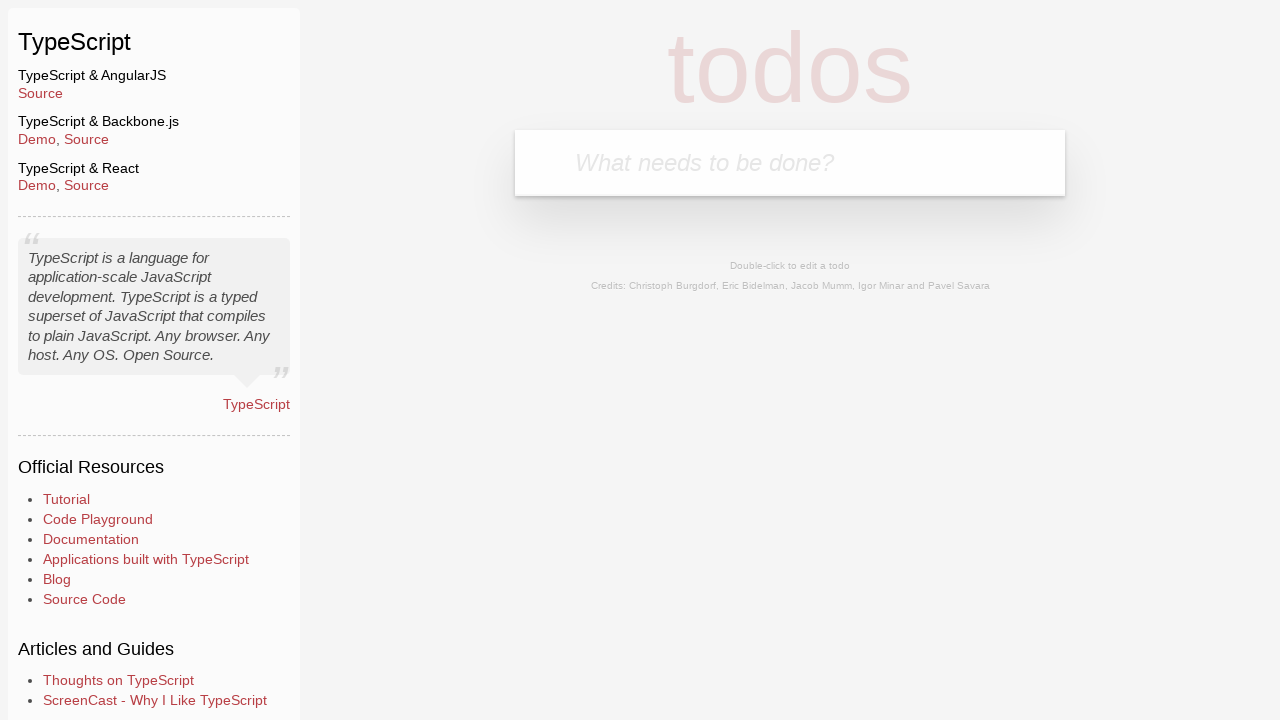

Filled new todo input with 'Lorem' on .new-todo
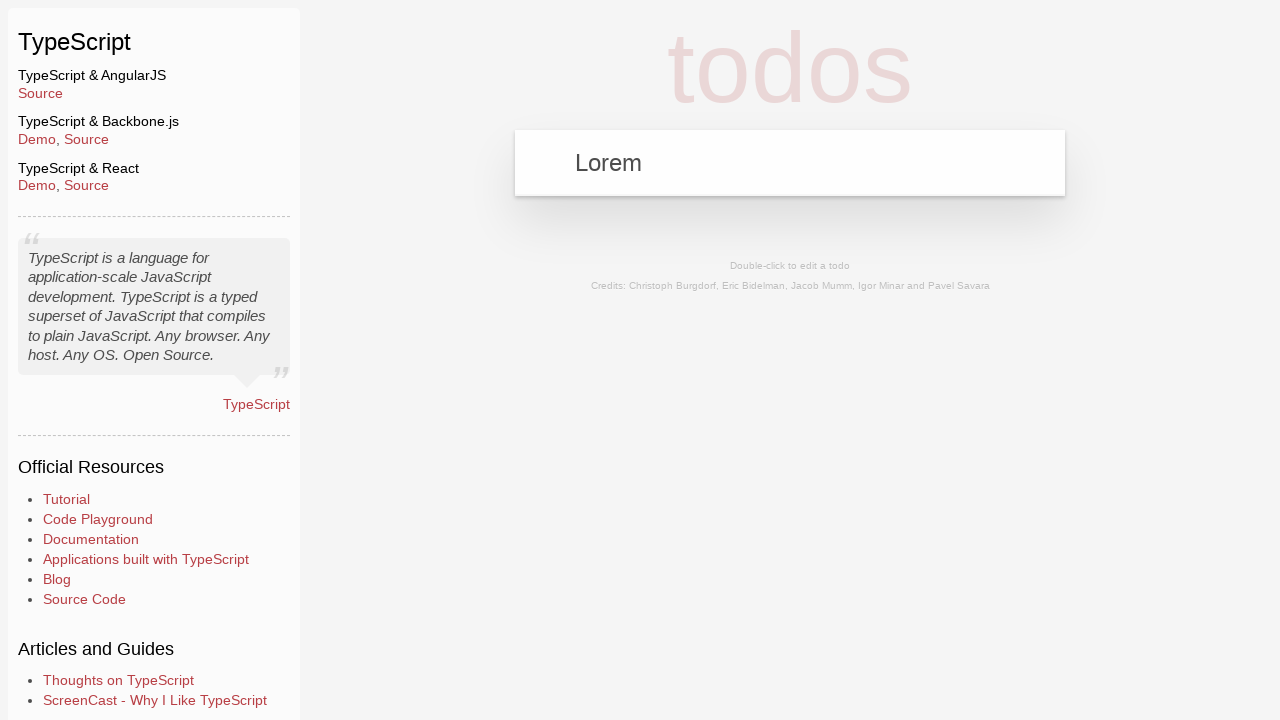

Pressed Enter to create new todo item on .new-todo
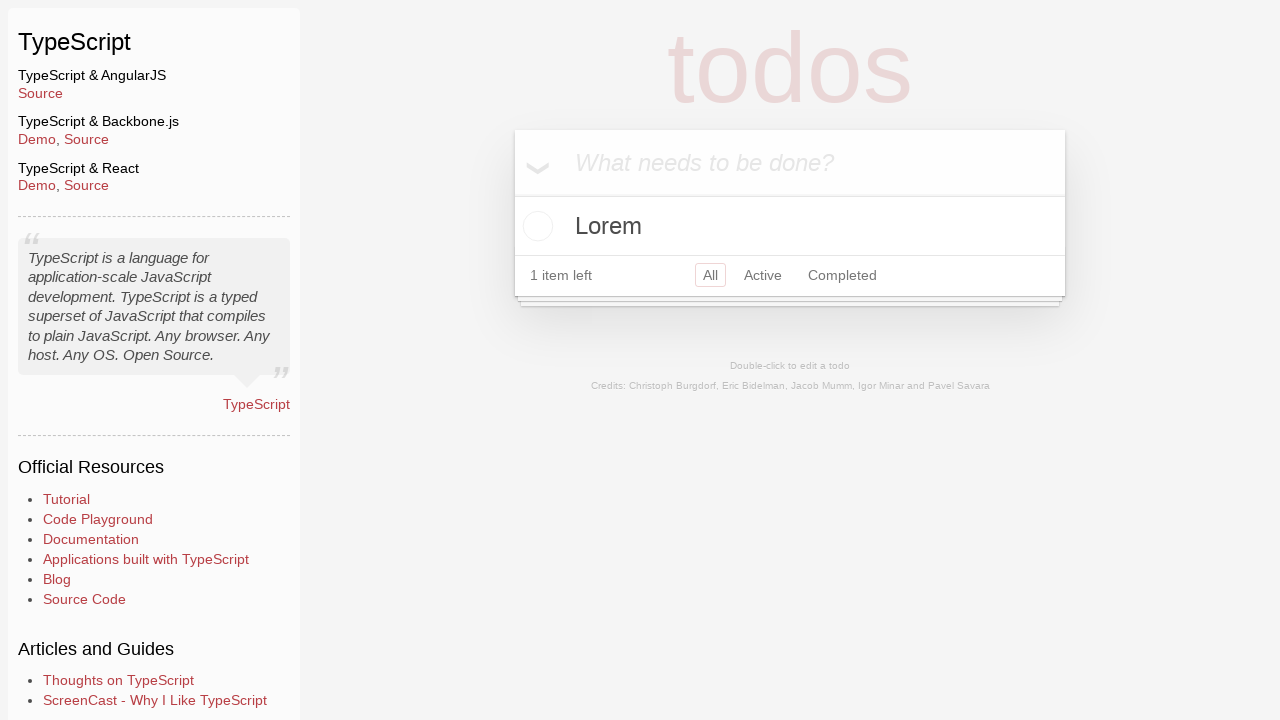

Double-clicked todo item to enter edit mode at (790, 226) on text=Lorem
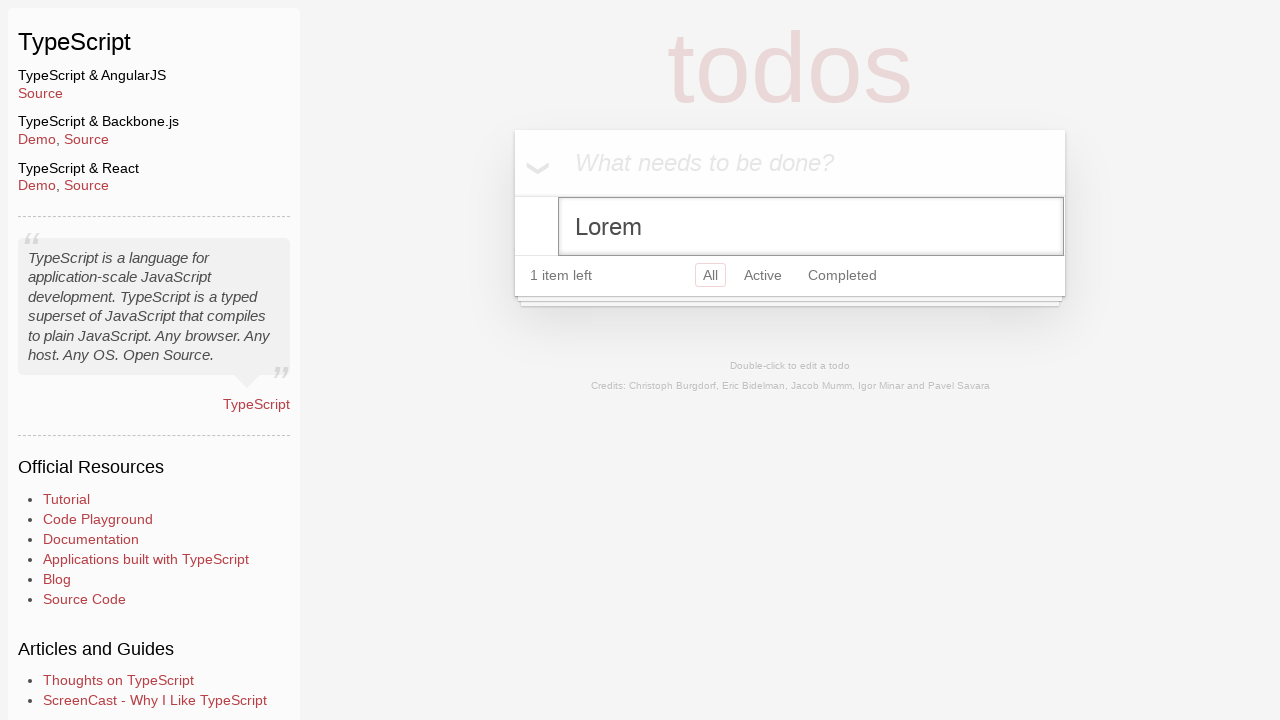

Filled edit field with 'Ipsum' followed by trailing tabs and spaces on .edit
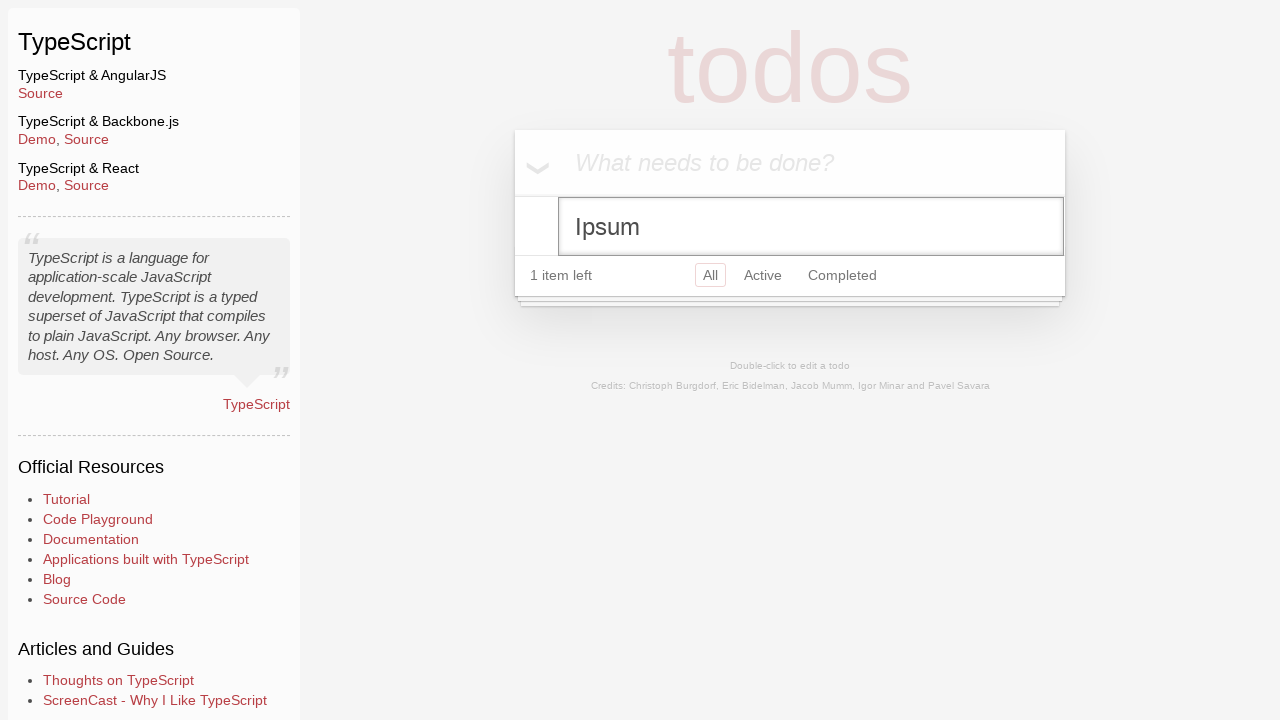

Clicked header to blur edit field and trigger save at (790, 163) on .header
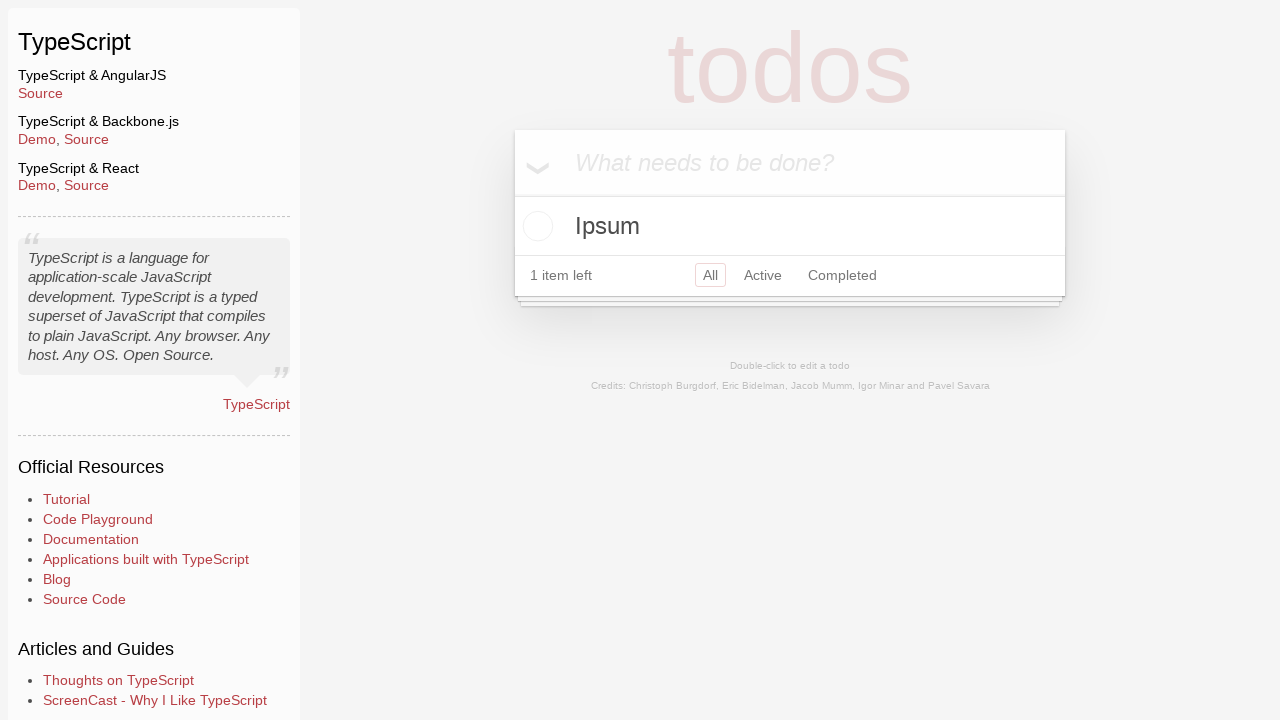

Verified todo text was trimmed to 'Ipsum' without trailing whitespace
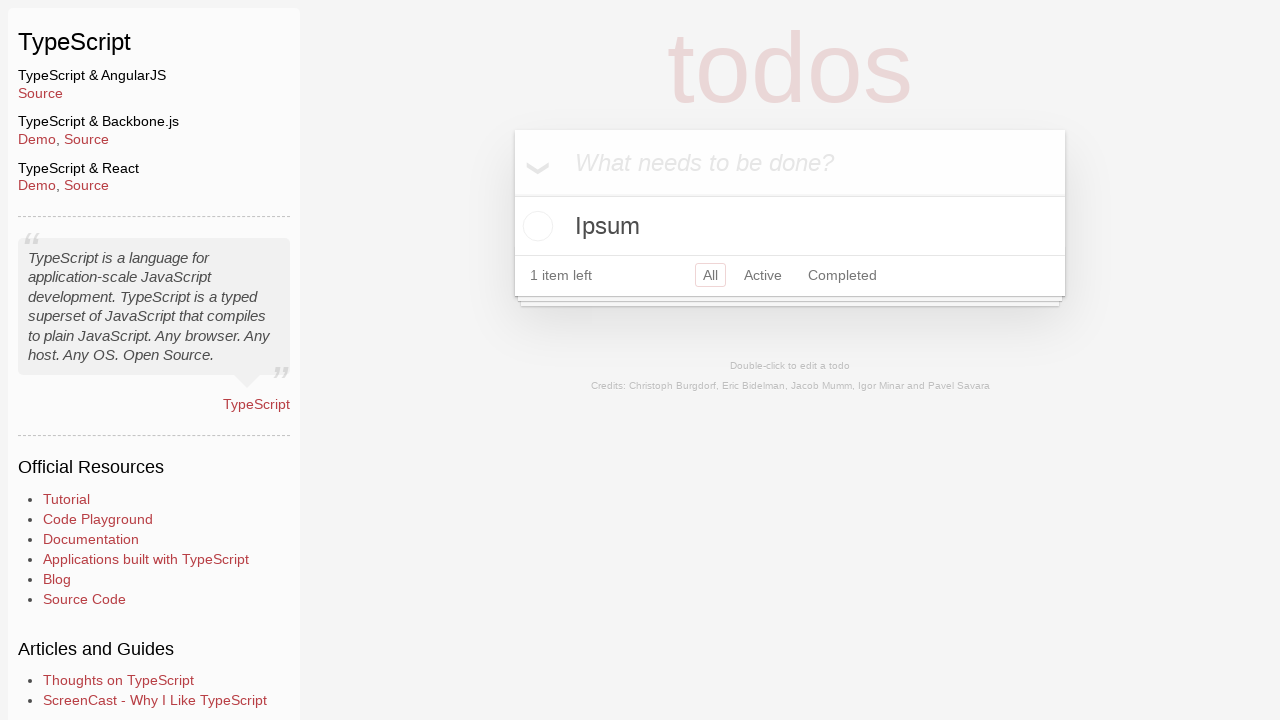

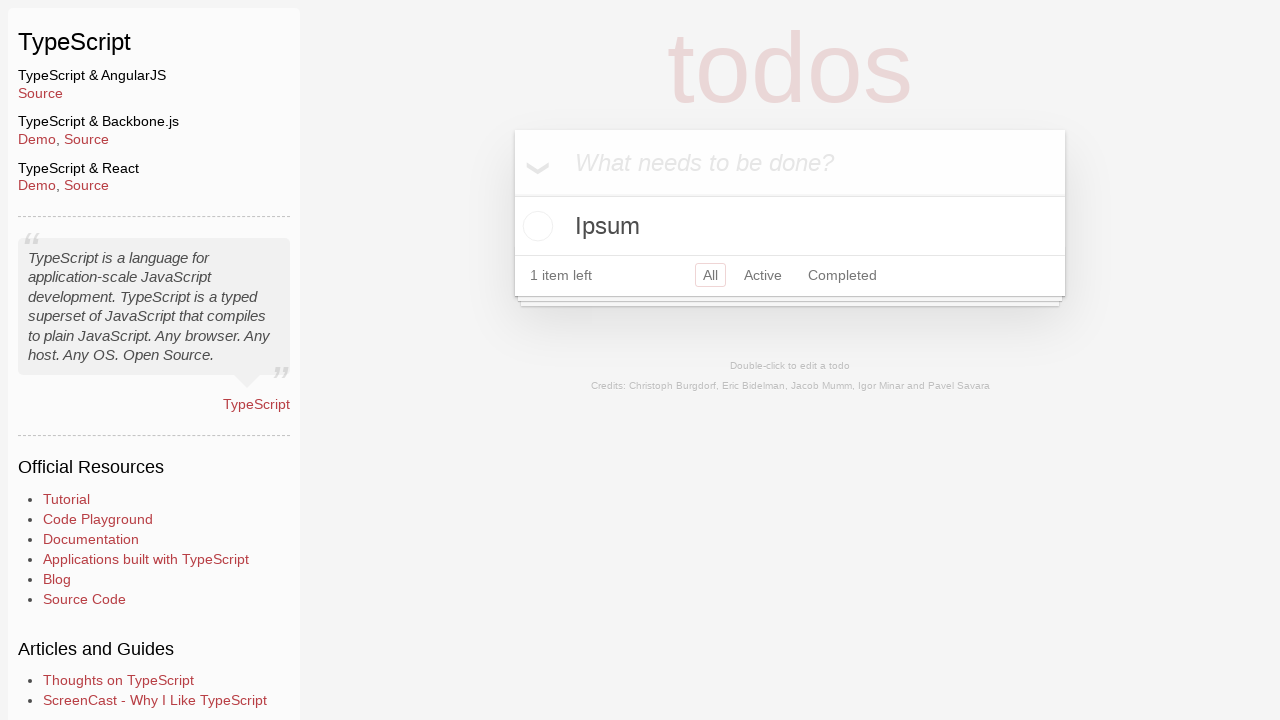